Tests left-click dropdown menu expansion by clicking the button and verifying aria-expanded attribute

Starting URL: https://bonigarcia.dev/selenium-webdriver-java/dropdown-menu.html

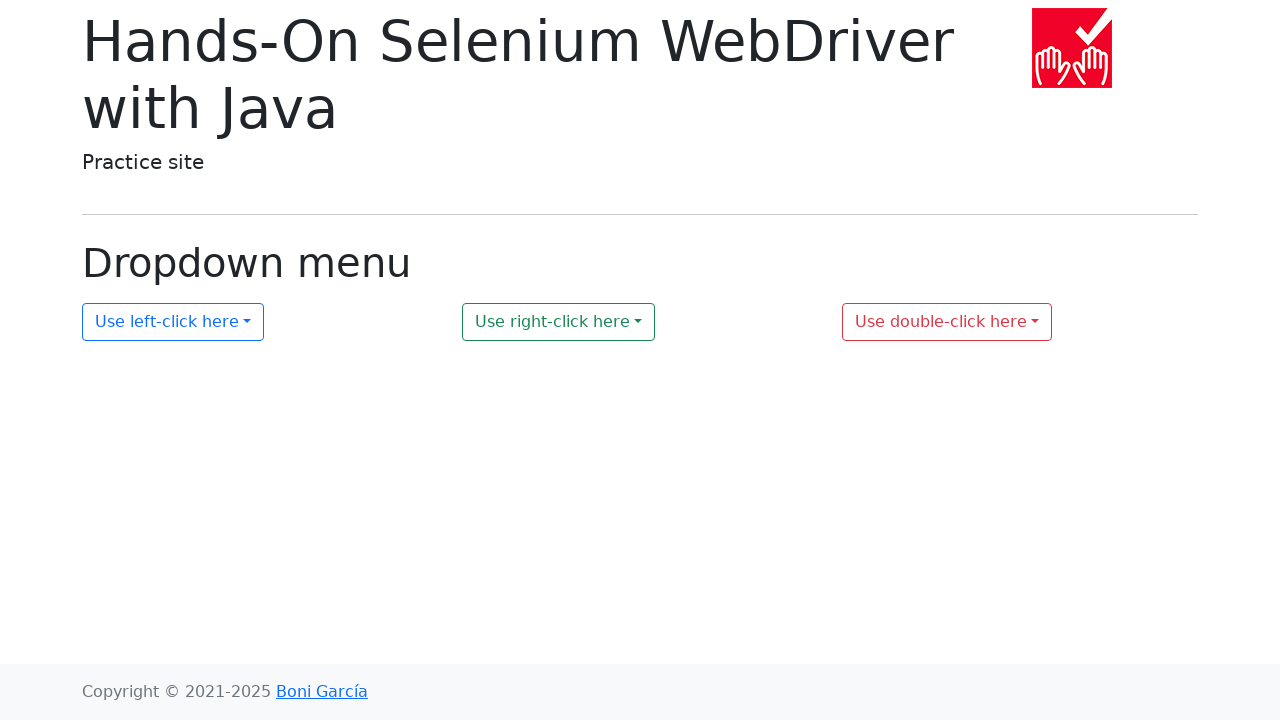

Located the left-click dropdown button with id 'my-dropdown-1'
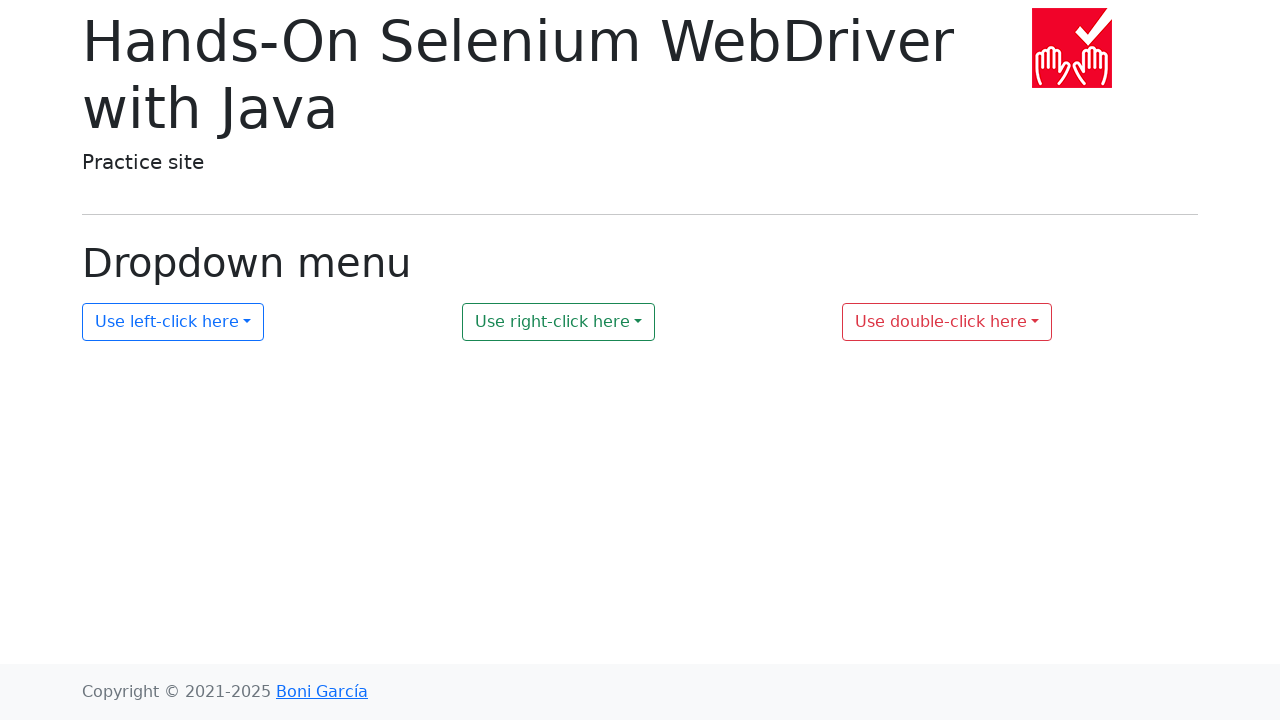

Clicked the left-click dropdown button to expand the menu at (173, 322) on button#my-dropdown-1
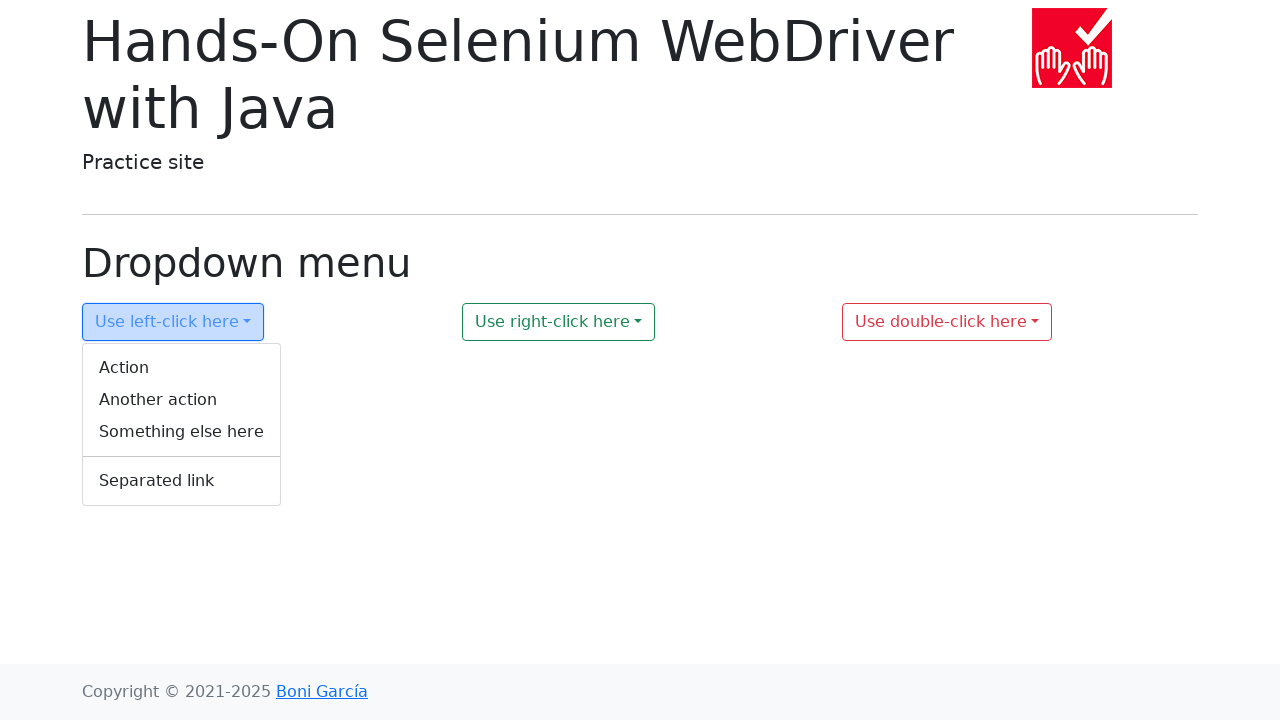

Verified that aria-expanded attribute equals 'true', confirming menu is expanded
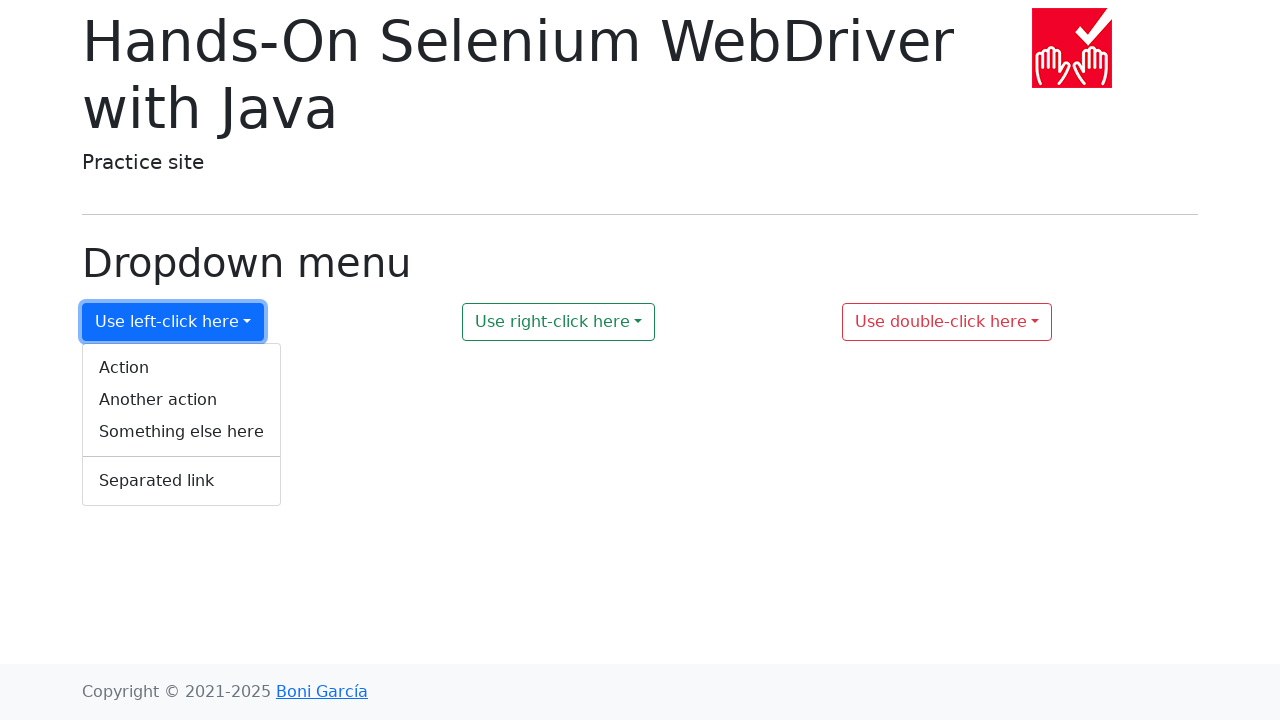

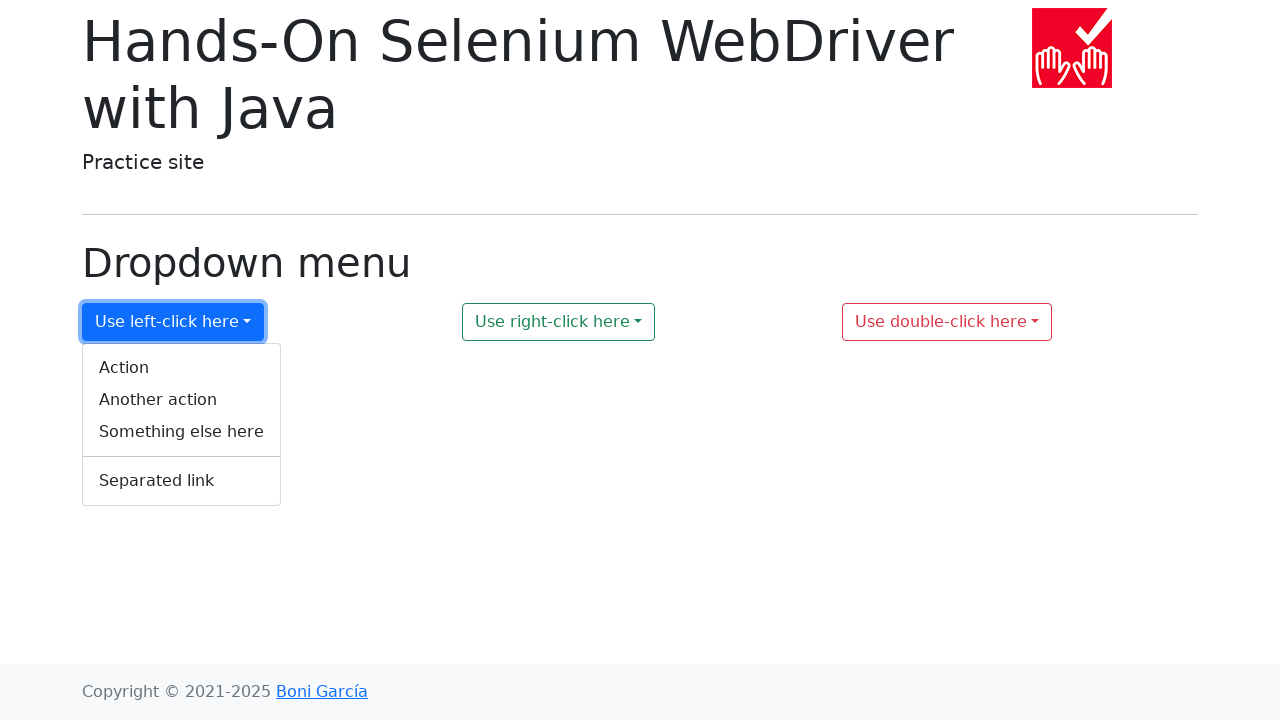